Tests handling of a warning alert dialog by accepting it and verifying the result message.

Starting URL: https://www.techglobal-training.com/

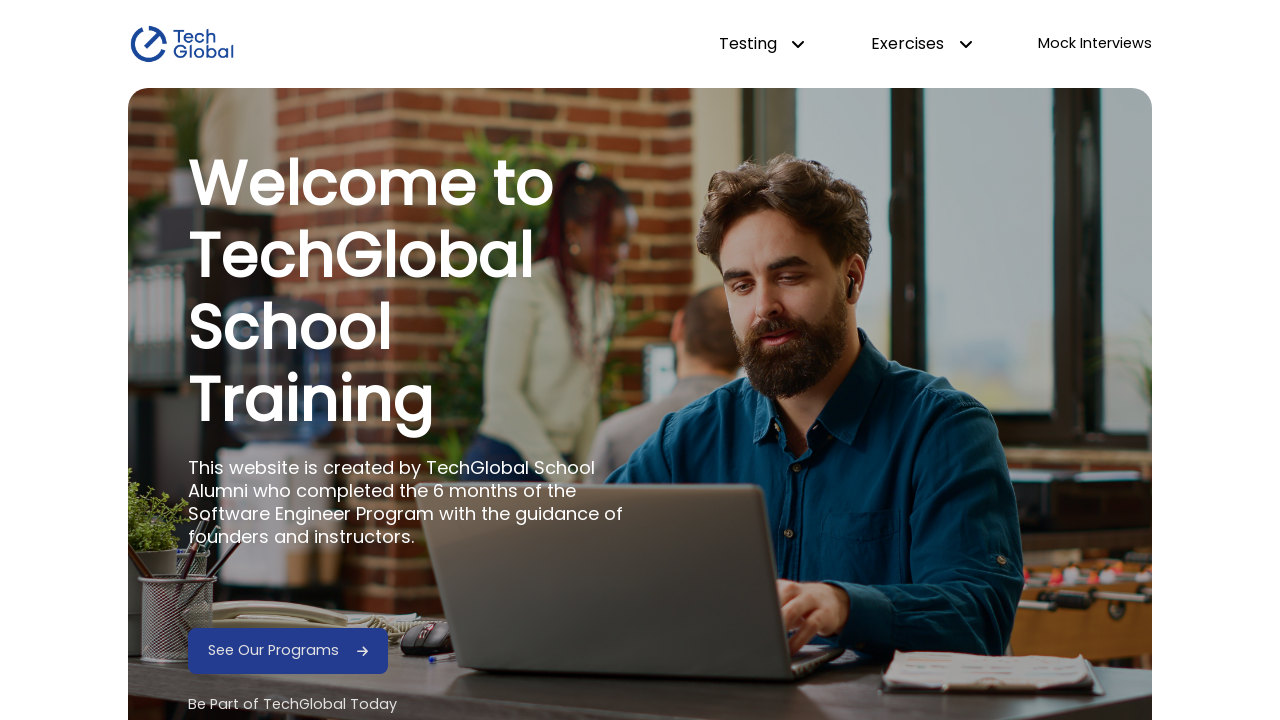

Hovered over dropdown menu at (762, 44) on #dropdown-testing
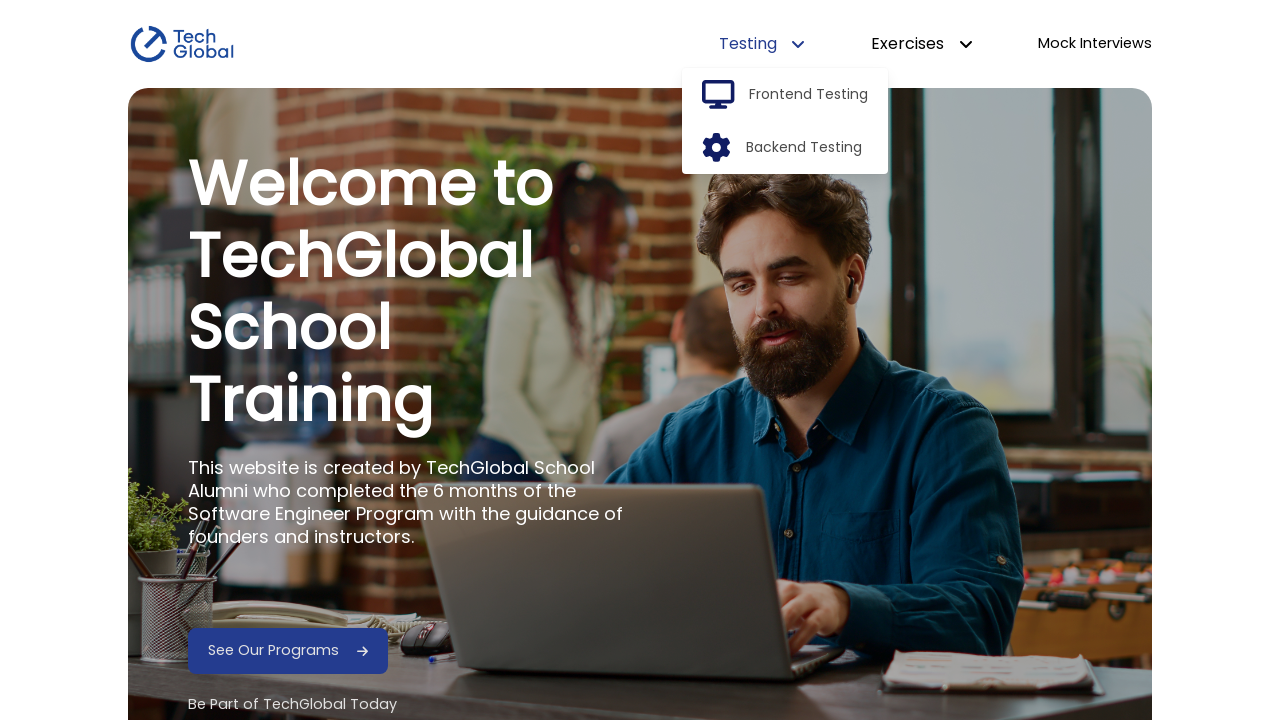

Clicked frontend option from dropdown at (809, 95) on #frontend-option
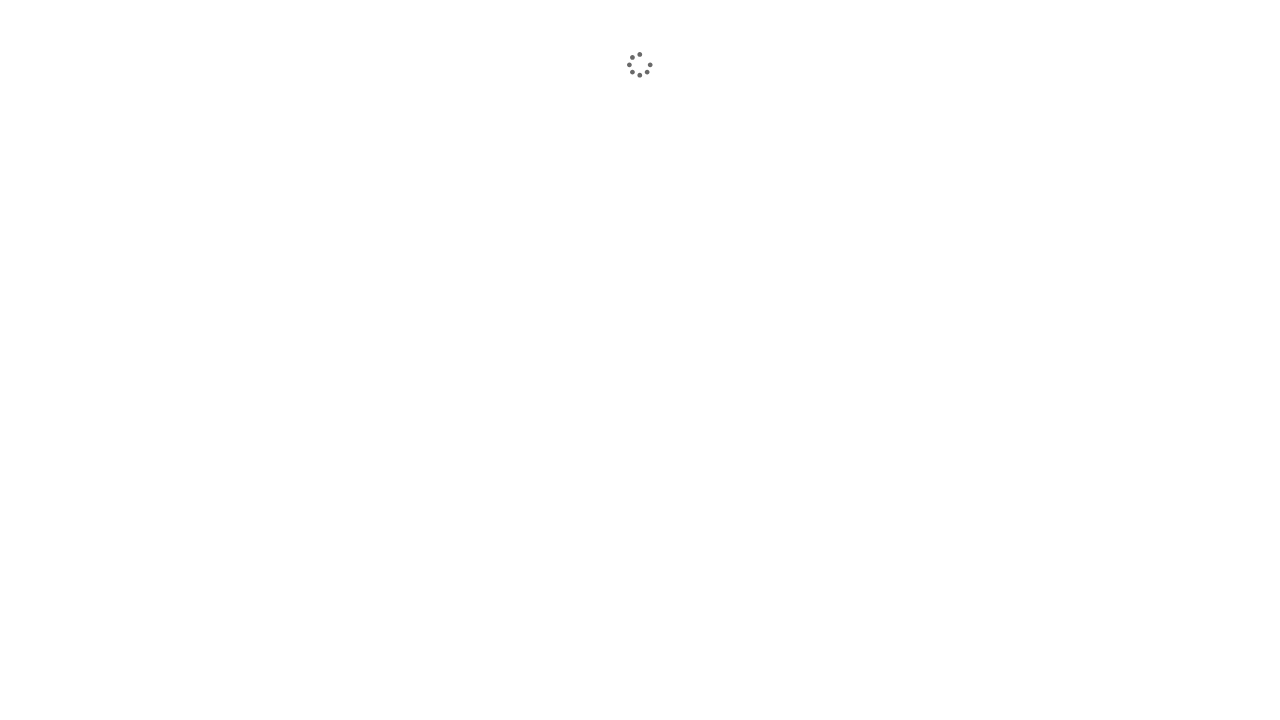

Clicked Alerts link at (1065, 340) on internal:role=link[name="Alerts"i]
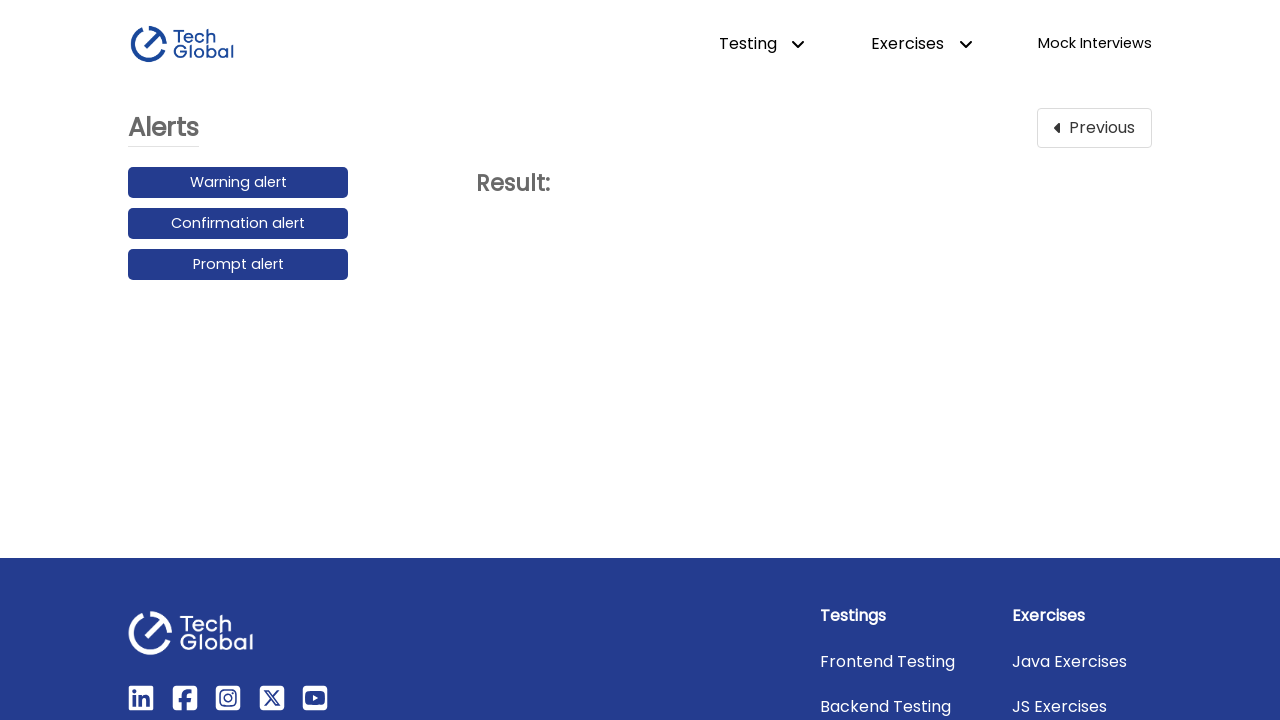

Set up dialog handler to accept warning alert
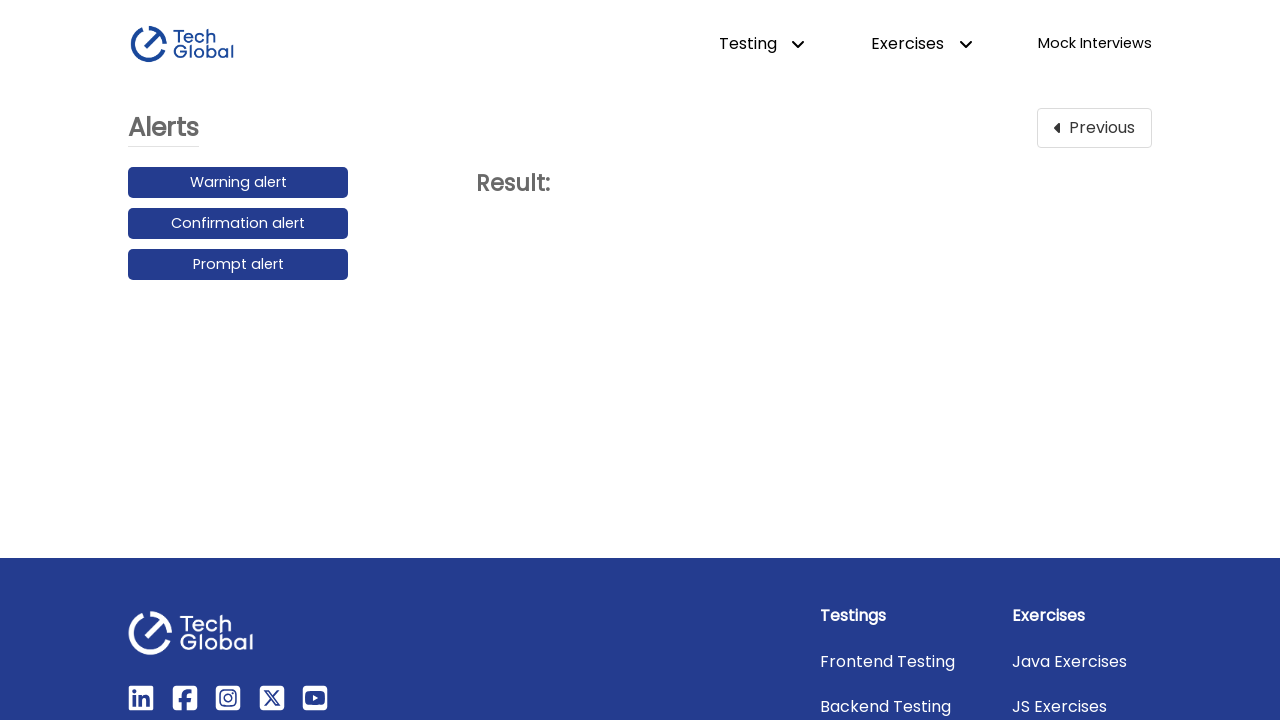

Clicked first alert button to trigger warning dialog at (238, 183) on [id$="alert"] >> nth=0
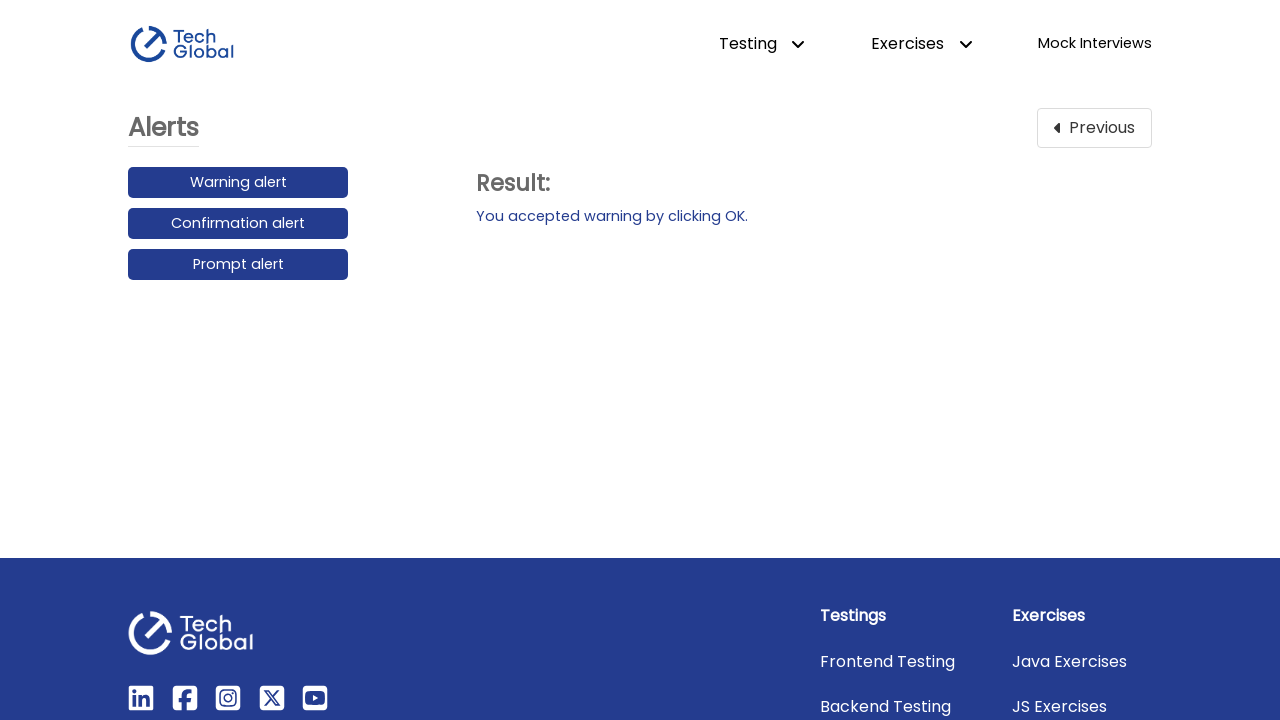

Verified result message appeared after accepting alert
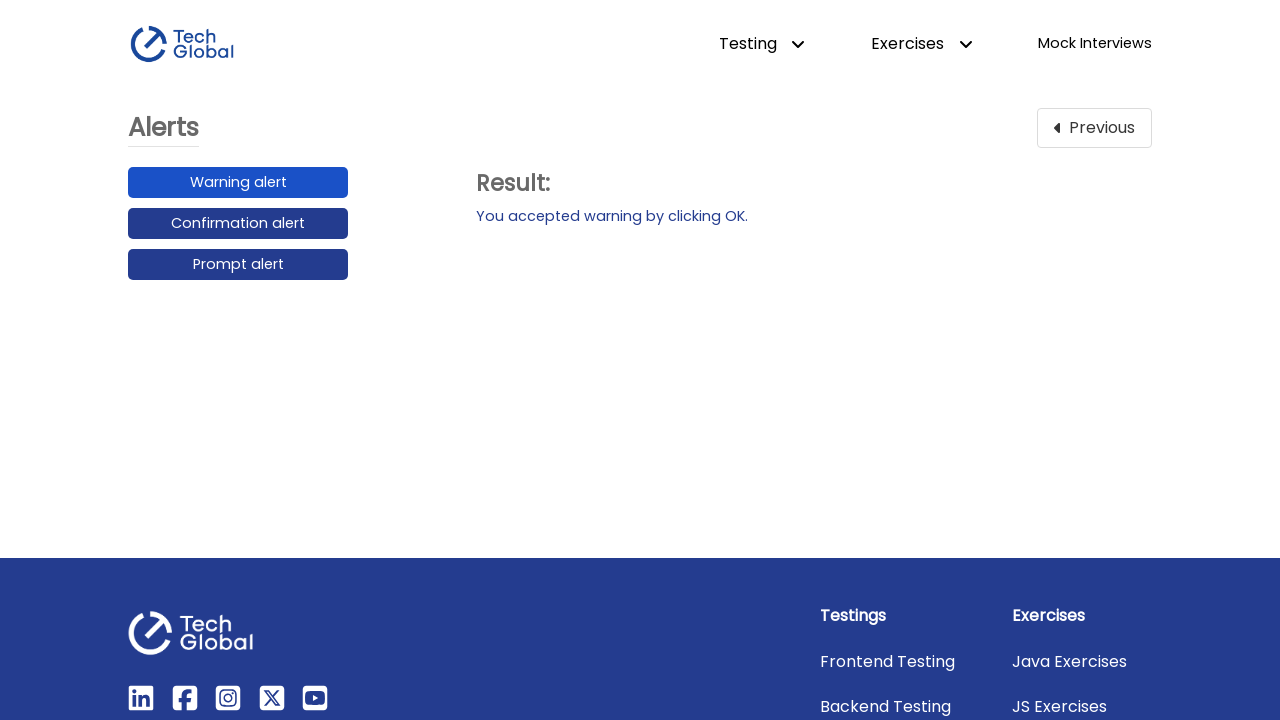

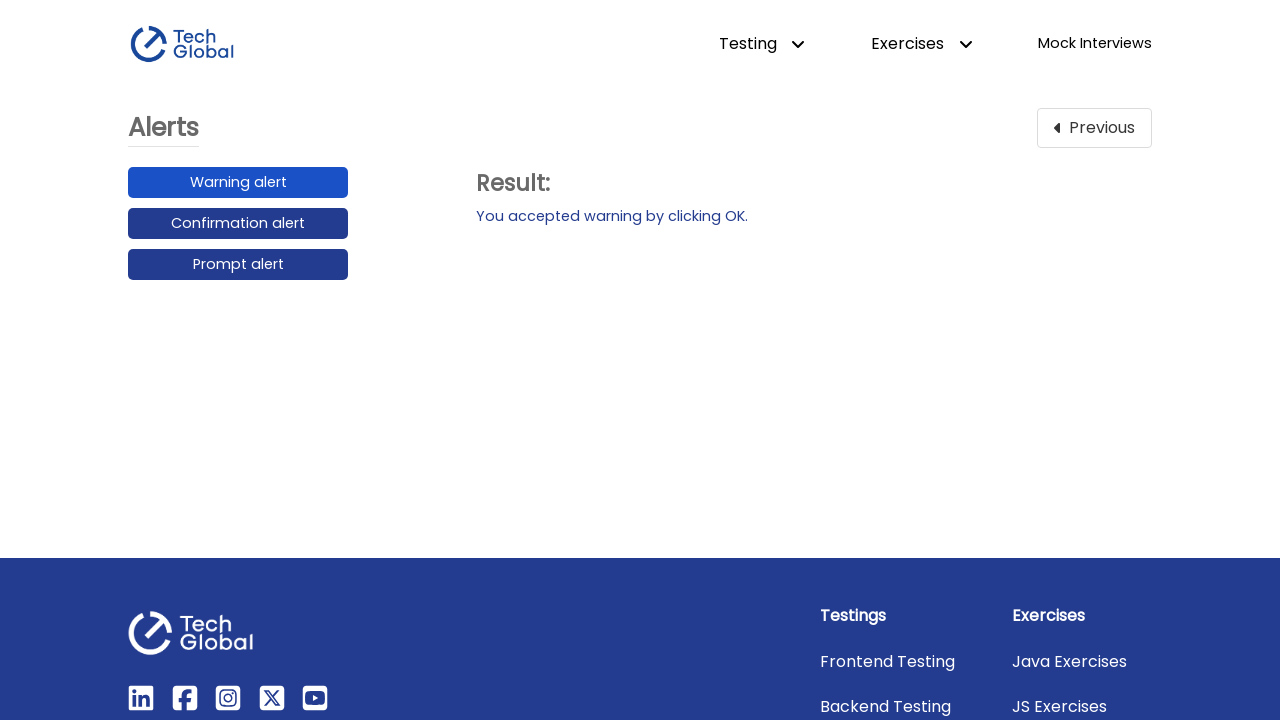